Tests login functionality by verifying that wrong credentials show an error message and correct credentials allow access to a secure area

Starting URL: http://the-internet.herokuapp.com/login

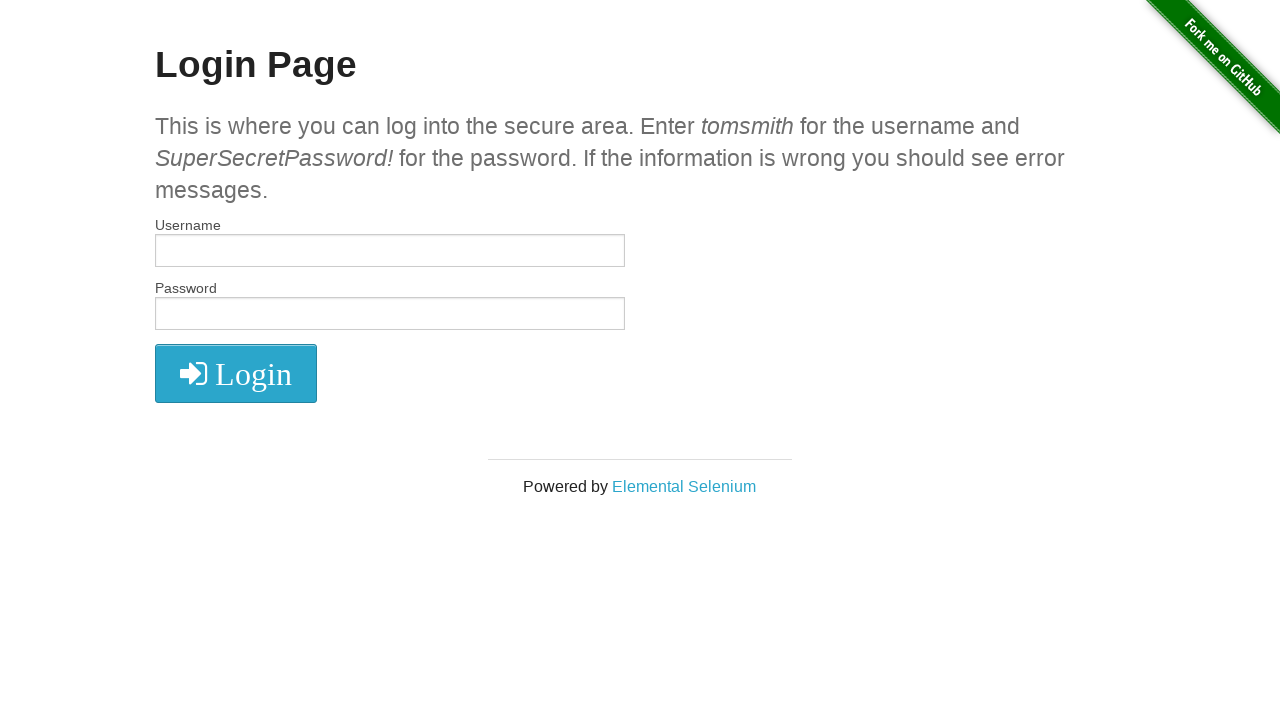

Filled username field with invalid credentials 'foo' on #username
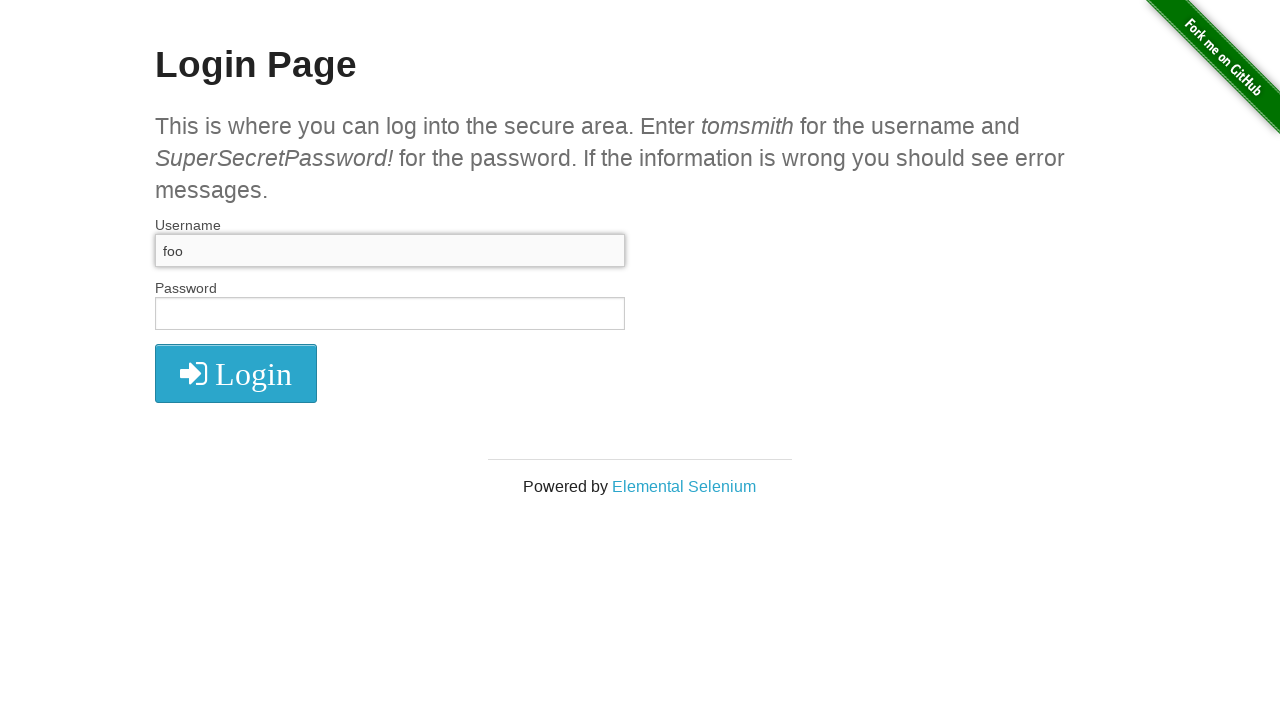

Filled password field with invalid credentials 'bar' on #password
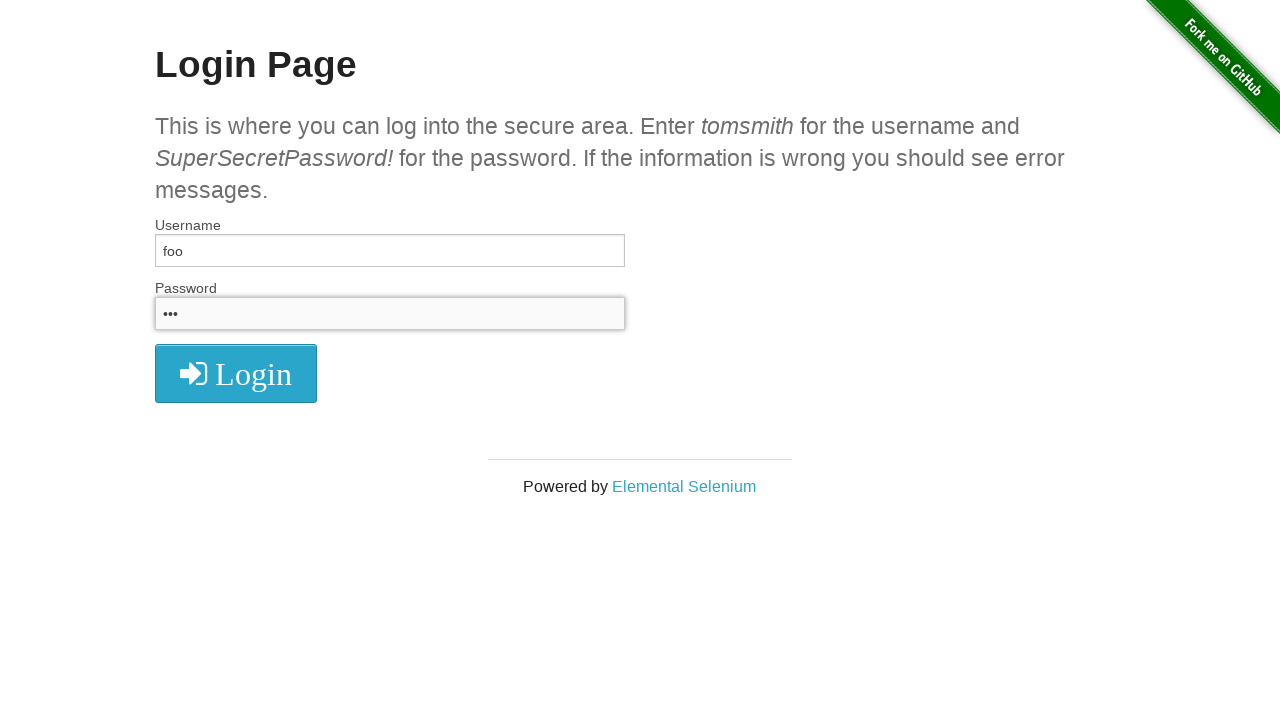

Clicked submit button to attempt login with invalid credentials at (236, 373) on form button[type="submit"]
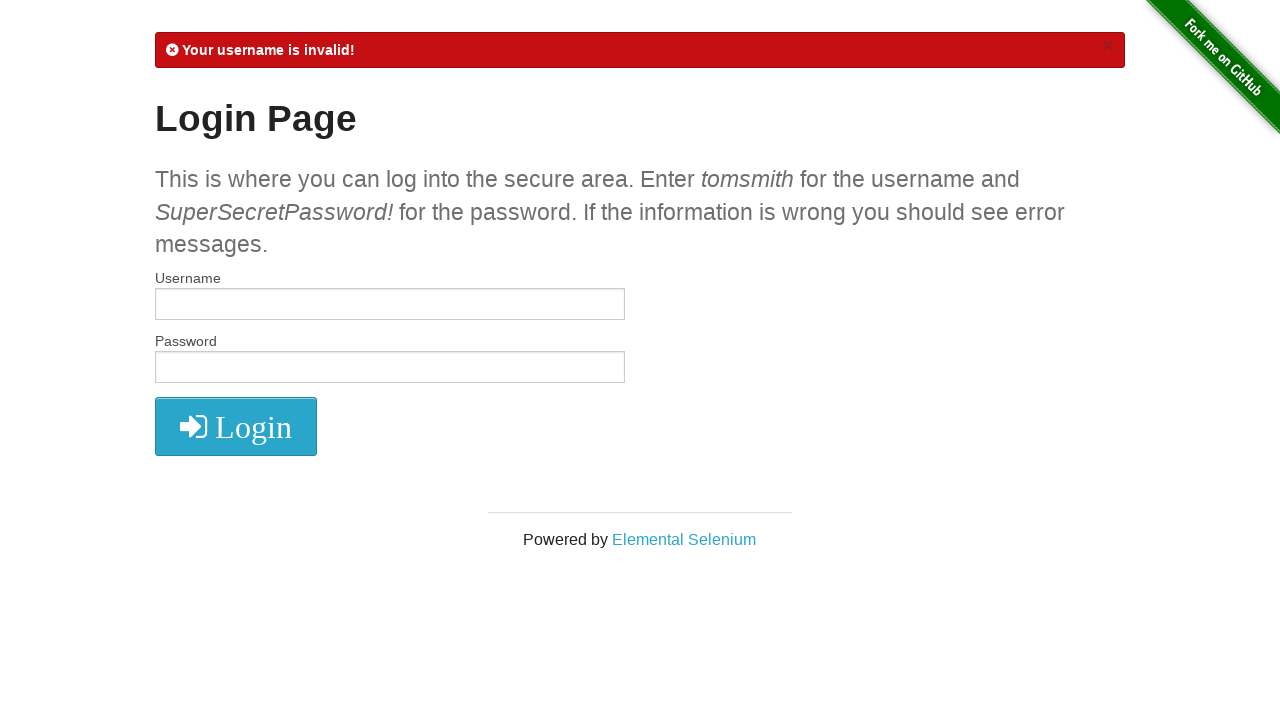

Error flash message appeared
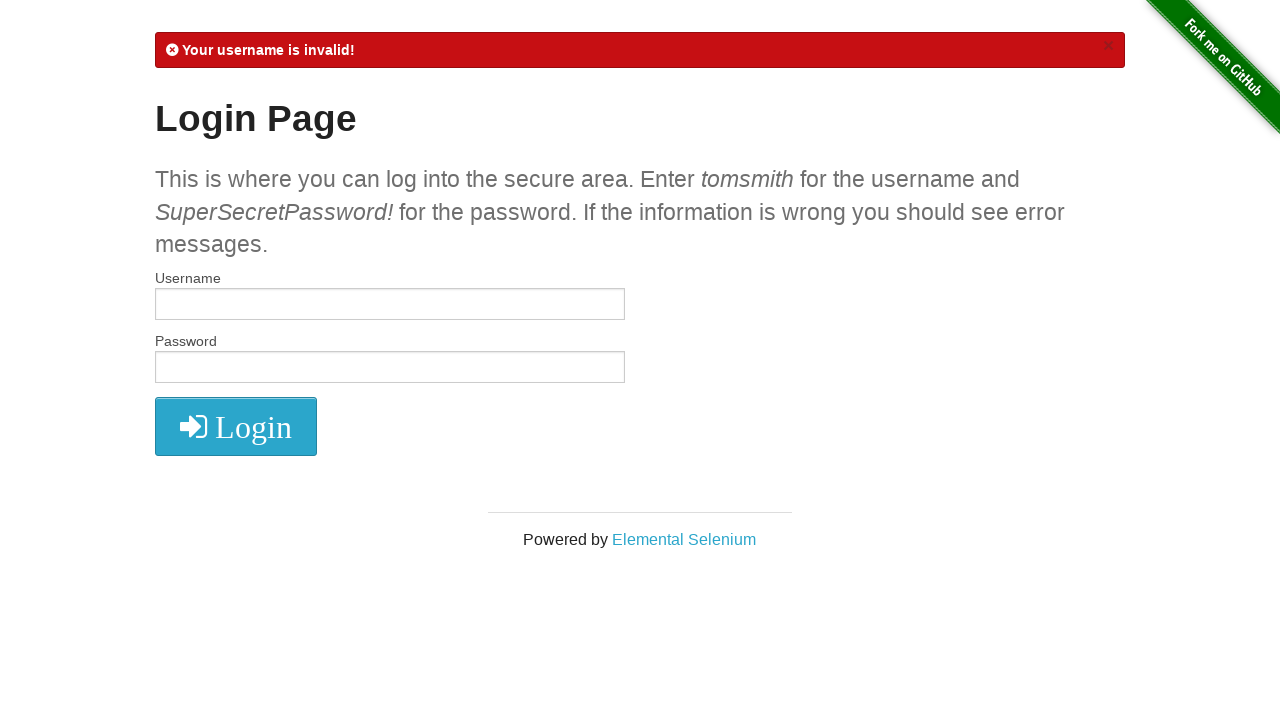

Verified error message 'Your username is invalid!' is displayed
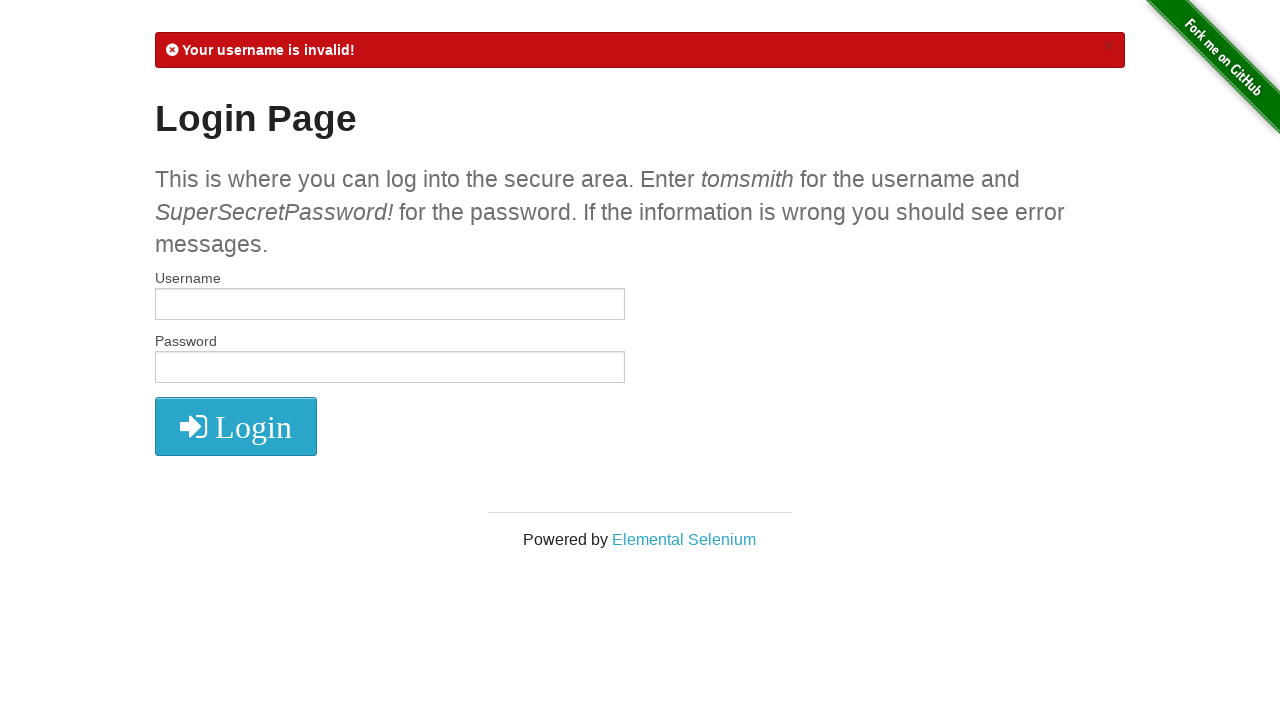

Navigated to login page
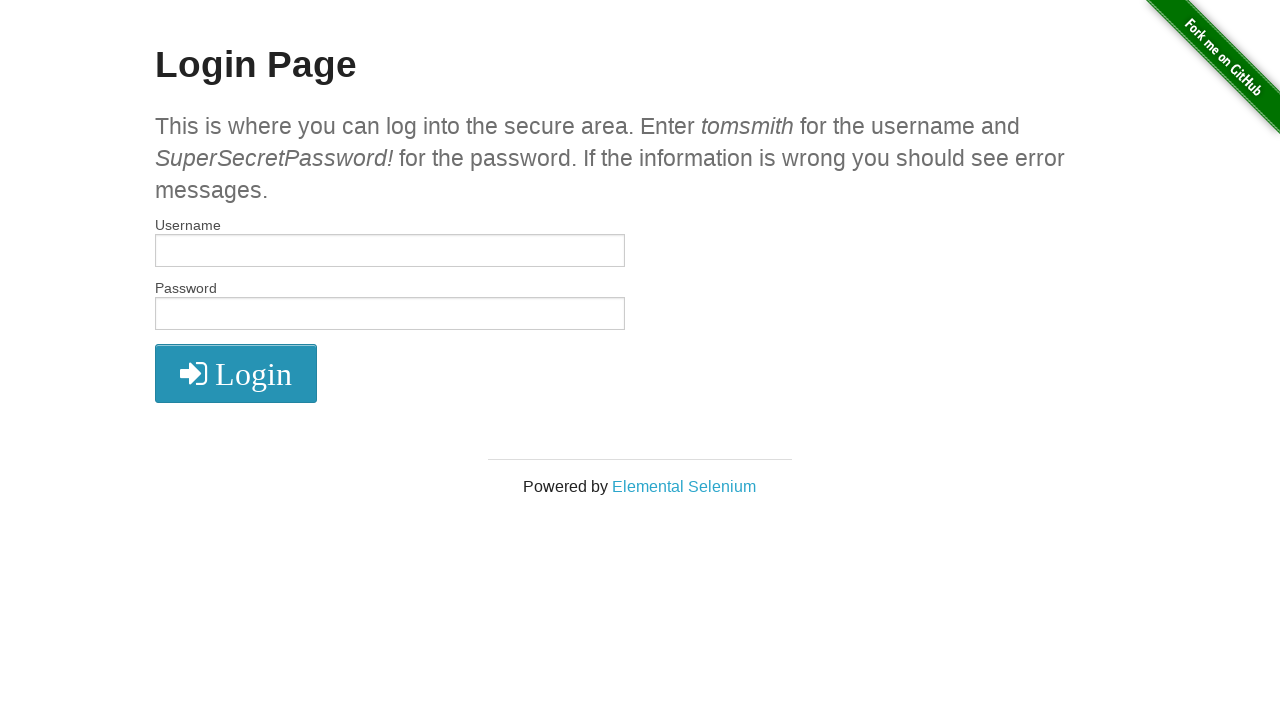

Filled username field with valid credentials 'tomsmith' on #username
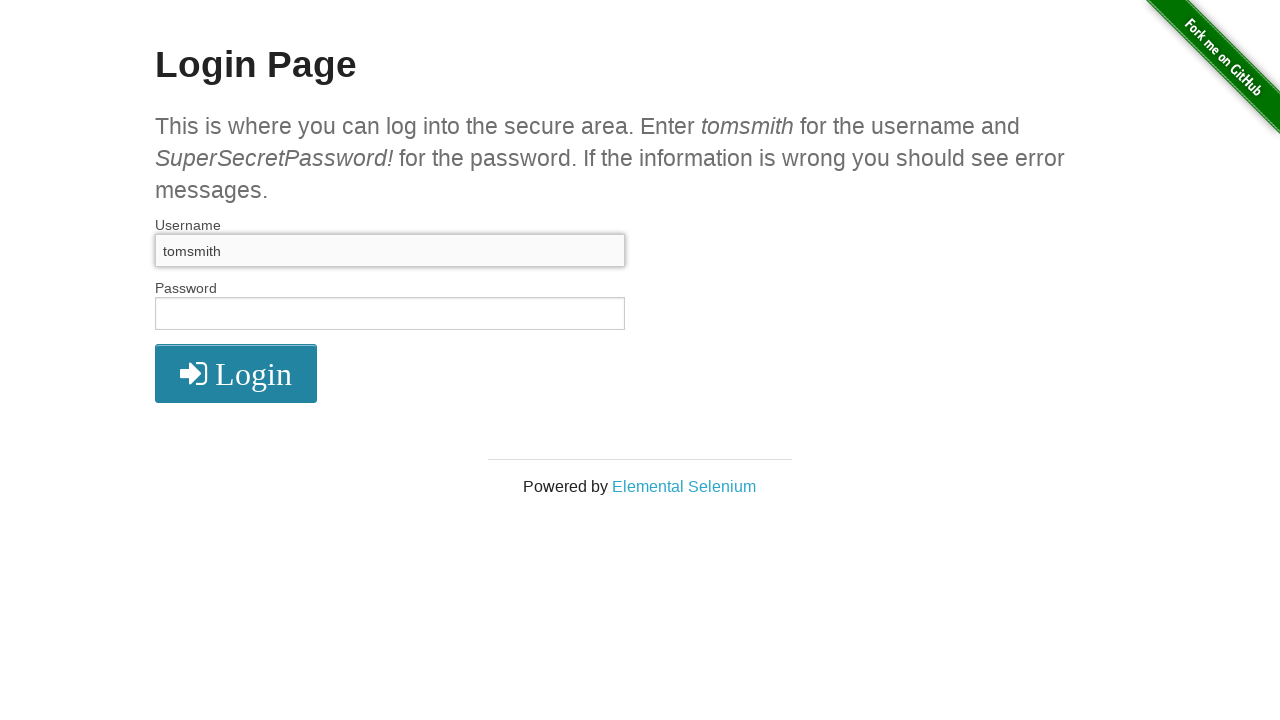

Filled password field with valid credentials 'SuperSecretPassword!' on #password
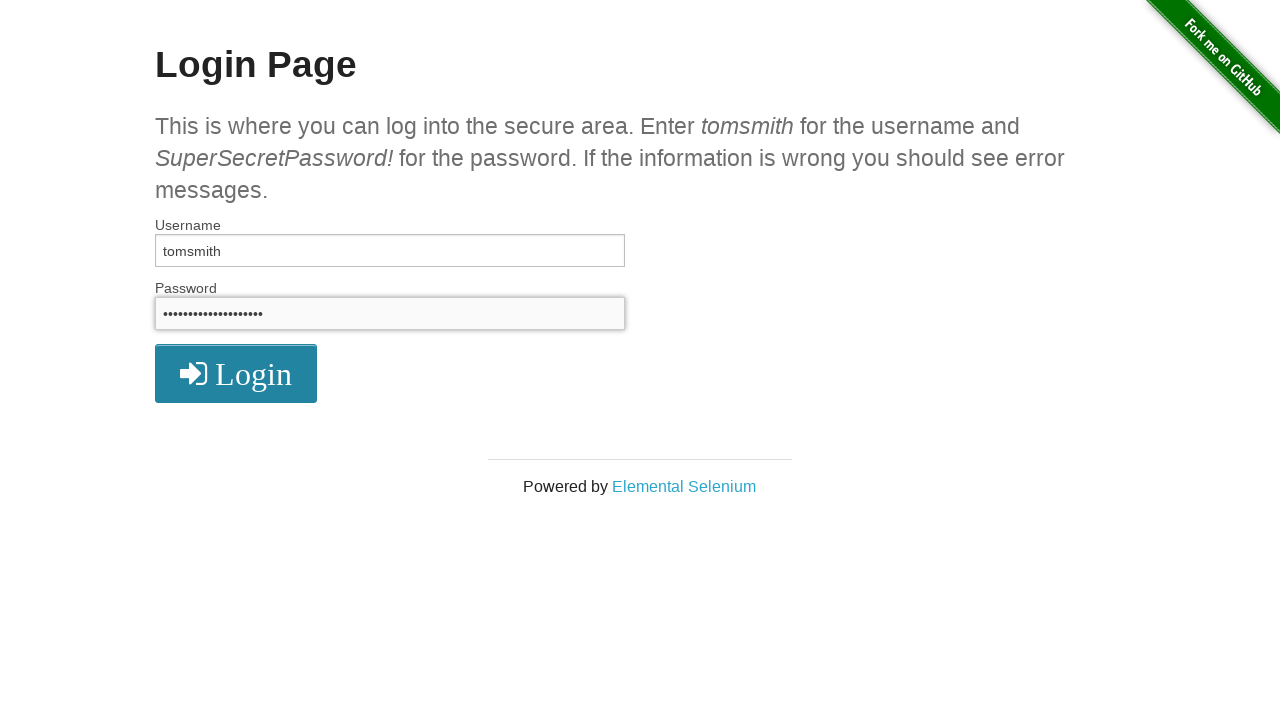

Clicked submit button to attempt login with valid credentials at (236, 373) on form button[type="submit"]
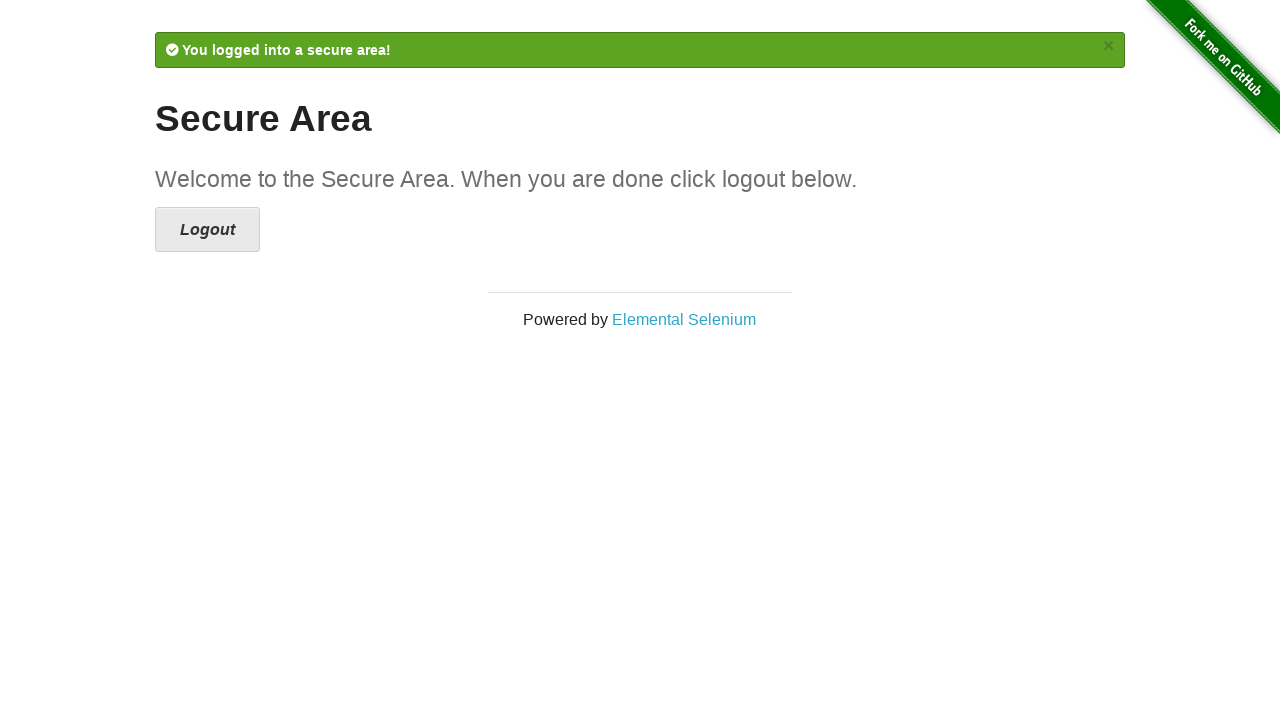

Success flash message appeared
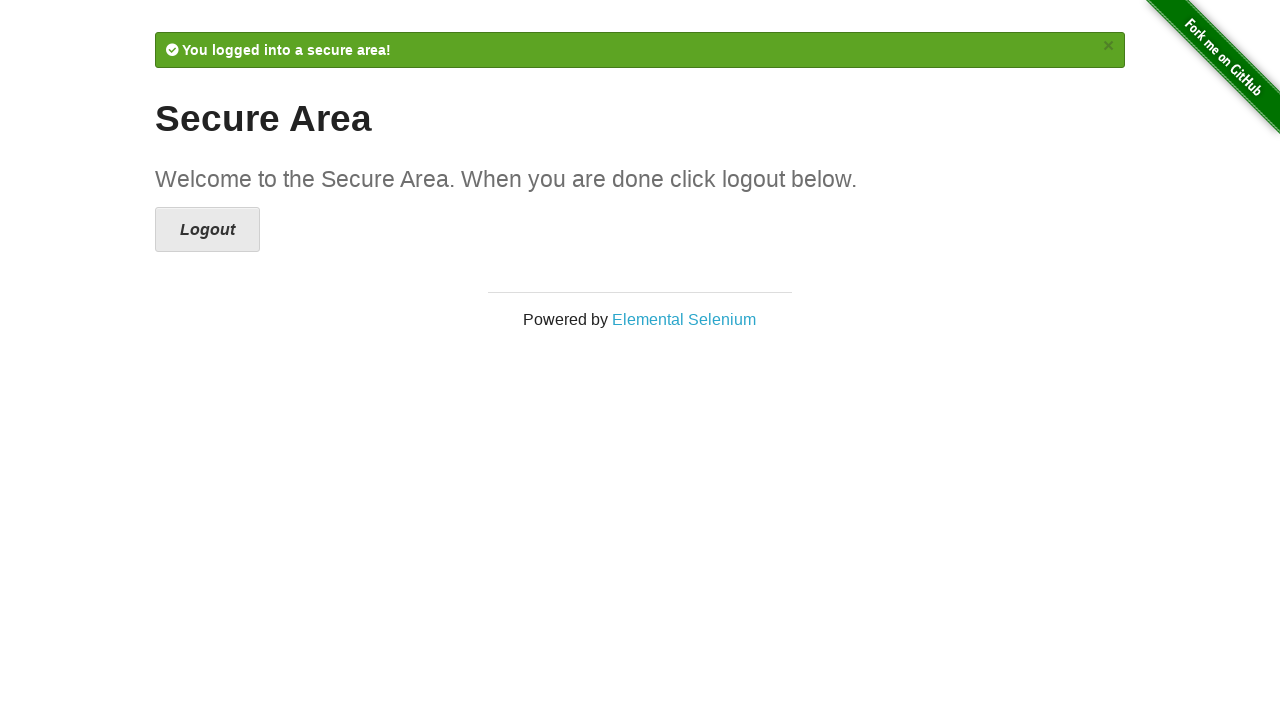

Verified success message 'You logged into a secure area!' is displayed
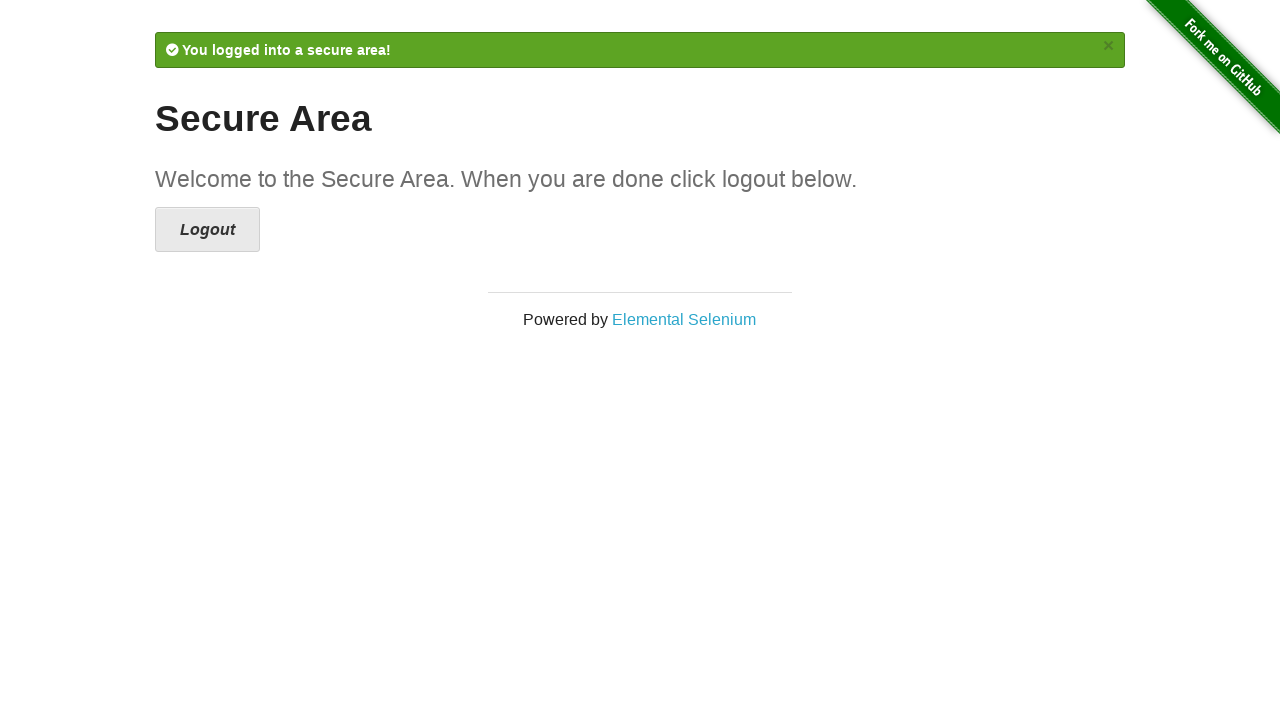

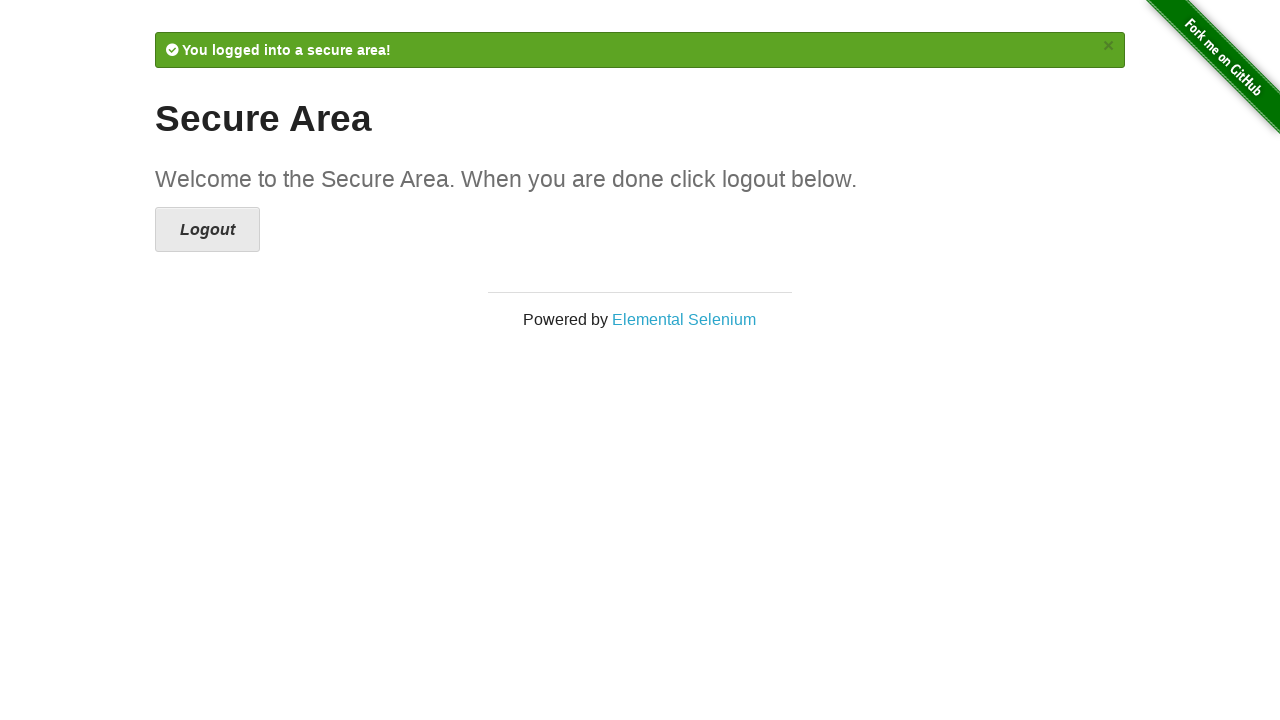